Tests clicking on book arrival, navigating to product page, and clicking Reviews tab to view reviews section

Starting URL: http://practice.automationtesting.in

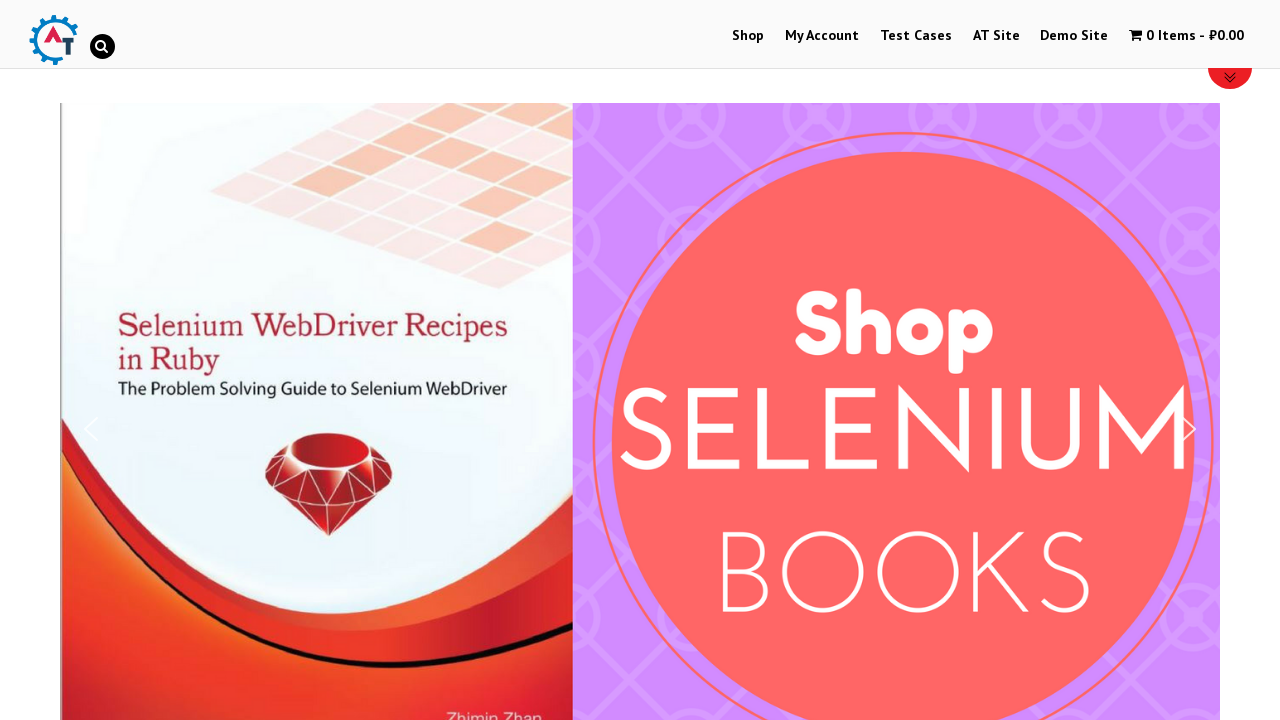

Clicked on Shop Menu at (748, 36) on xpath=//li[@id='menu-item-40']
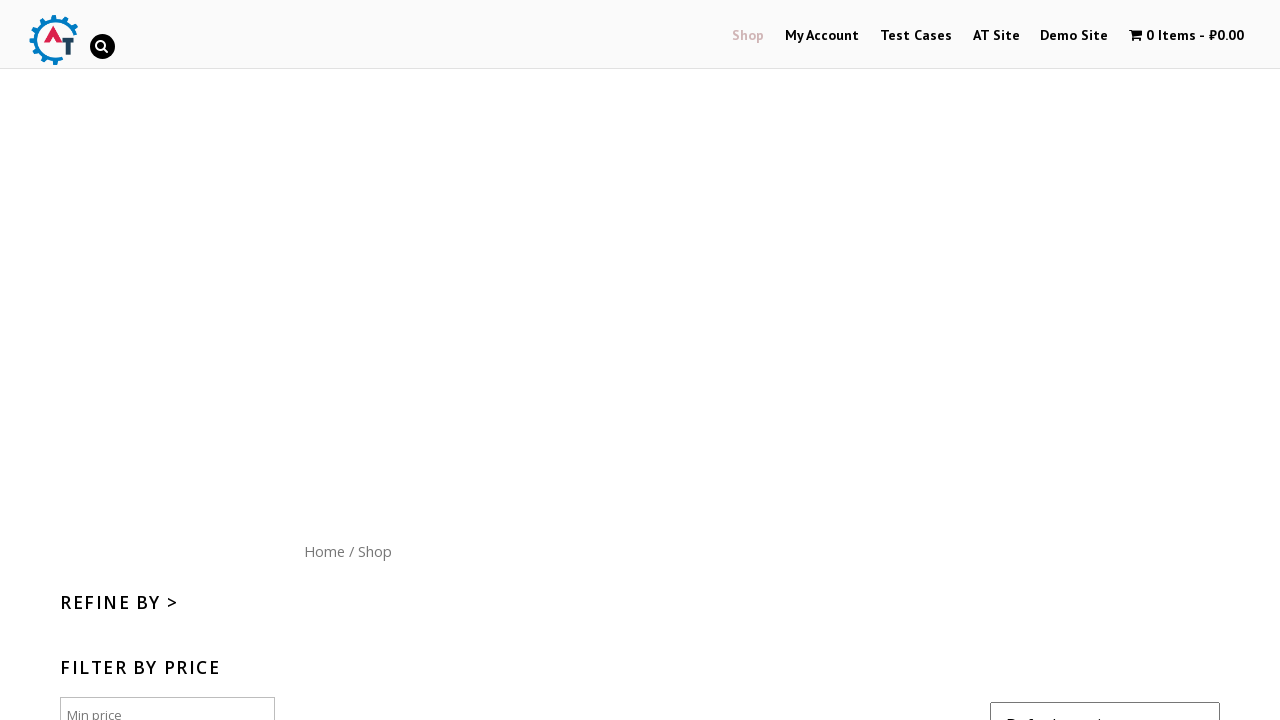

Clicked on Home menu button at (324, 149) on xpath=//div[@id='content']/nav/a
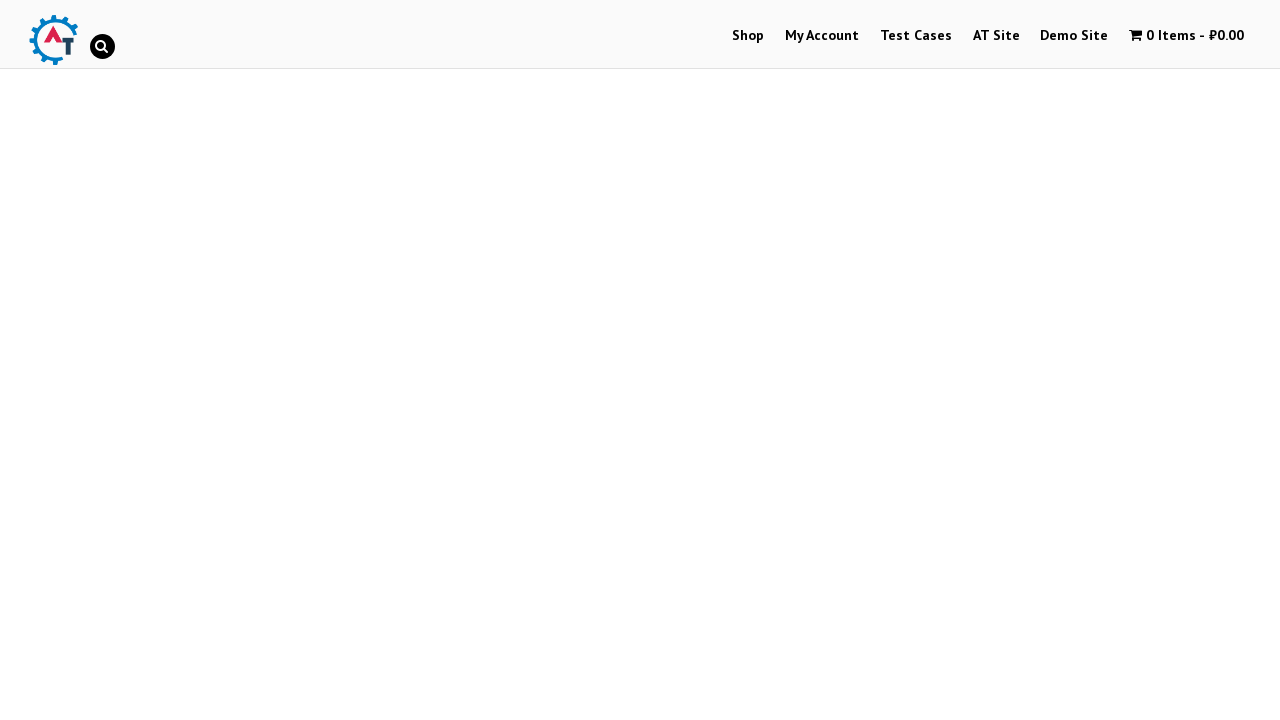

Clicked on Mastering JavaScript book image at (1039, 539) on (//img[@title='Mastering JavaScript'])[1]
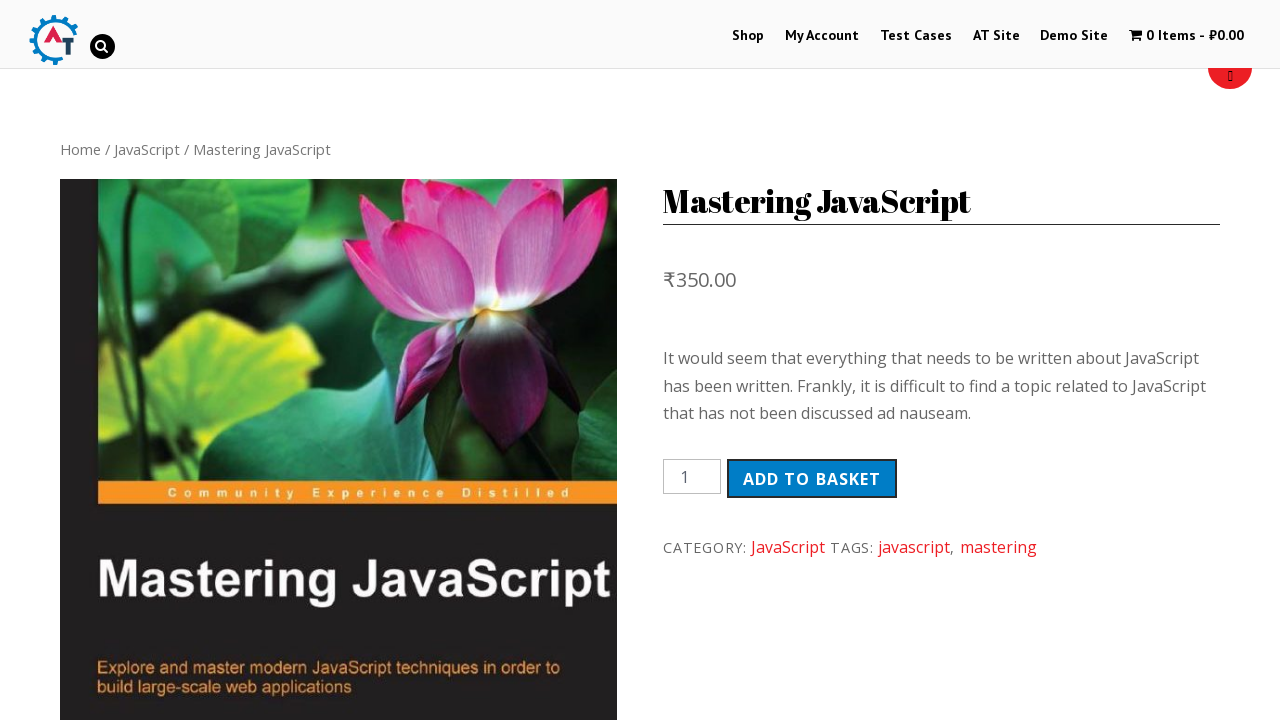

Product page loaded with Add to basket button visible
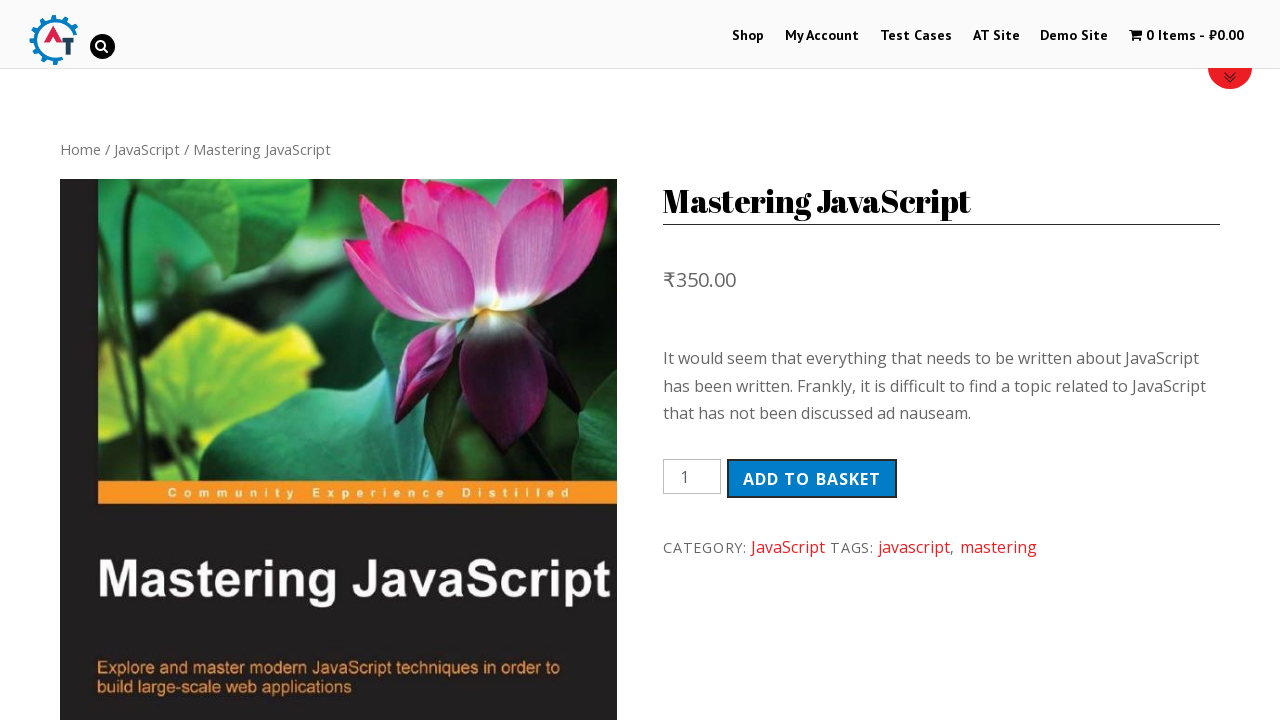

Clicked on Reviews tab at (309, 360) on xpath=//a[normalize-space()='Reviews (0)']
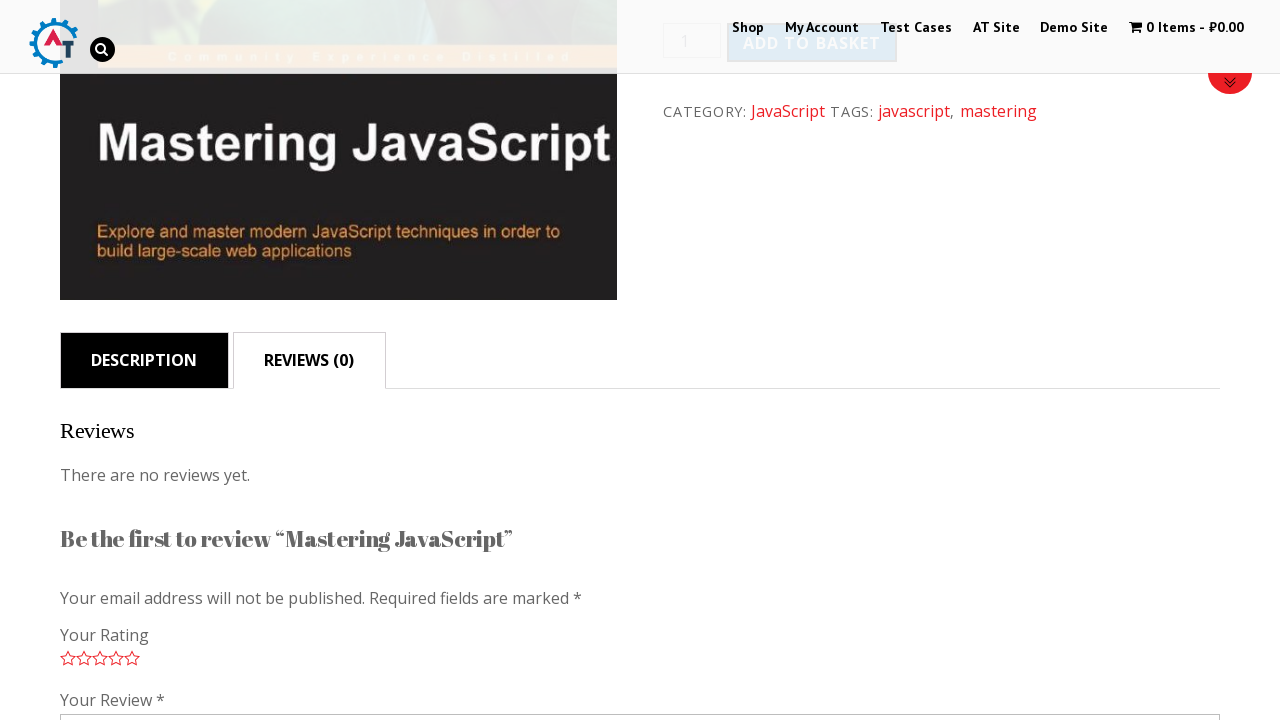

Reviews section loaded and visible
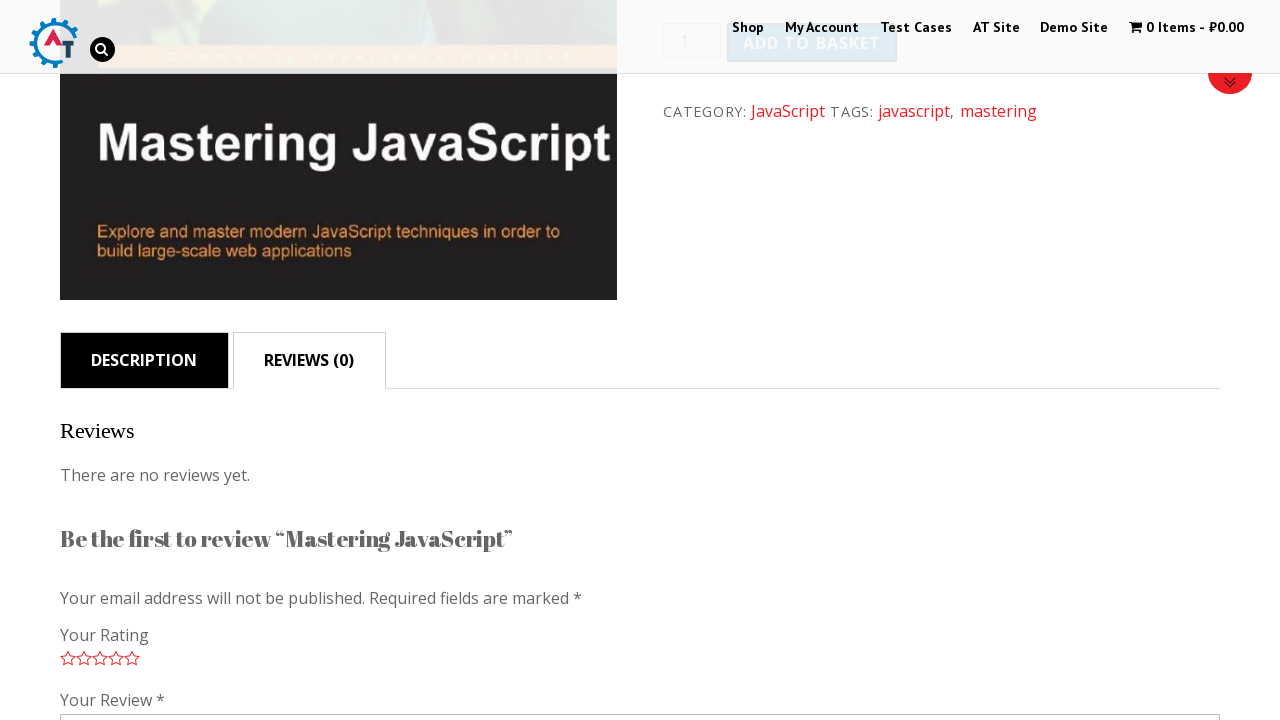

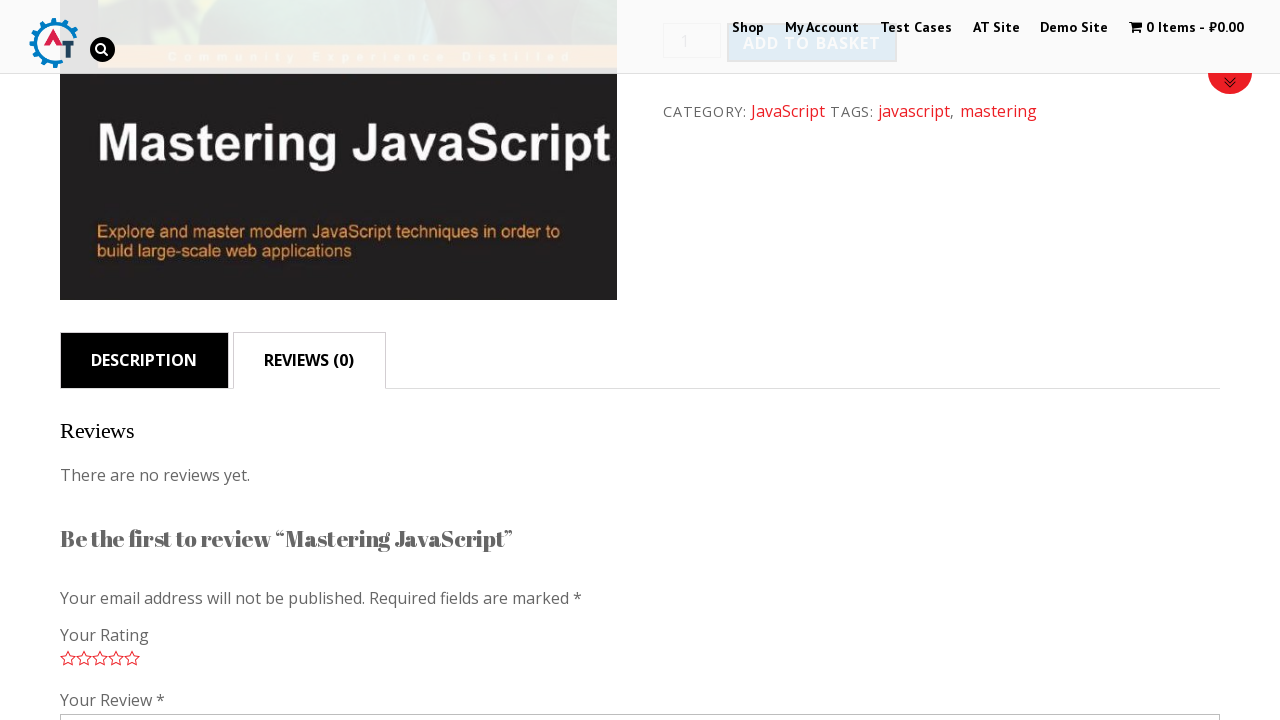